Tests that Clear completed button is hidden when no items are completed

Starting URL: https://demo.playwright.dev/todomvc

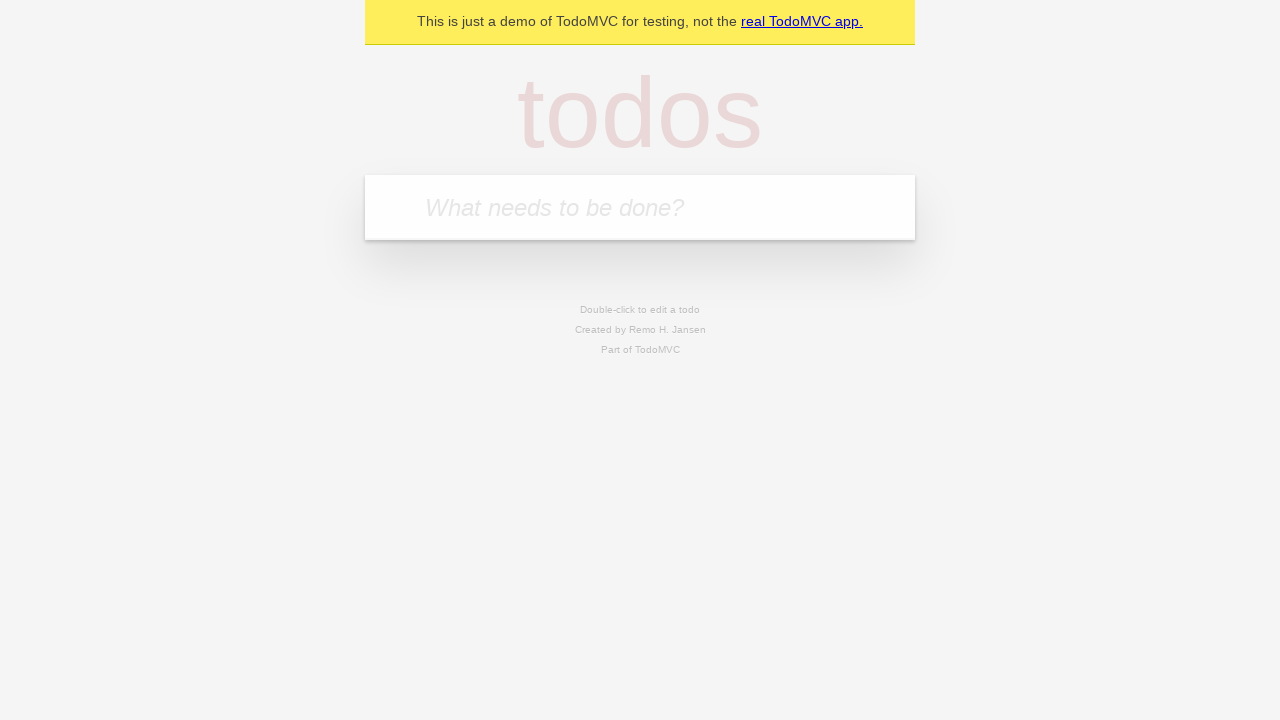

Filled new todo input with 'buy some cheese' on .new-todo
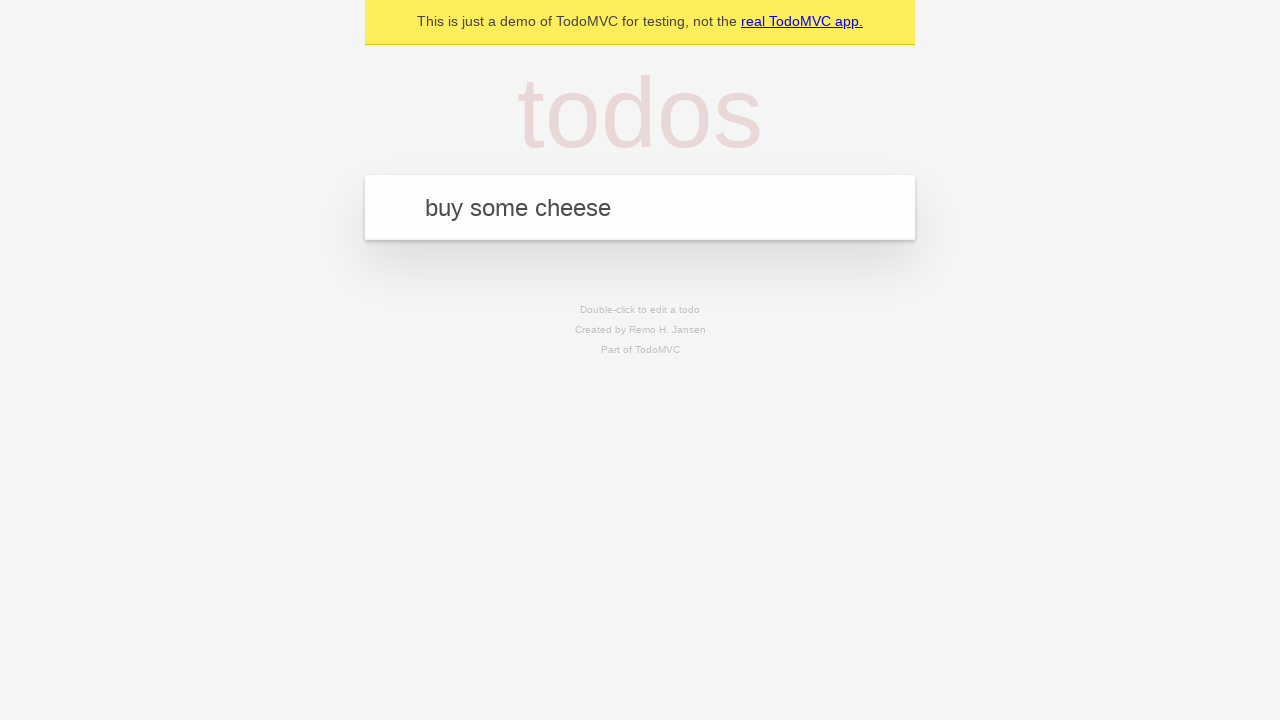

Pressed Enter to add first todo item on .new-todo
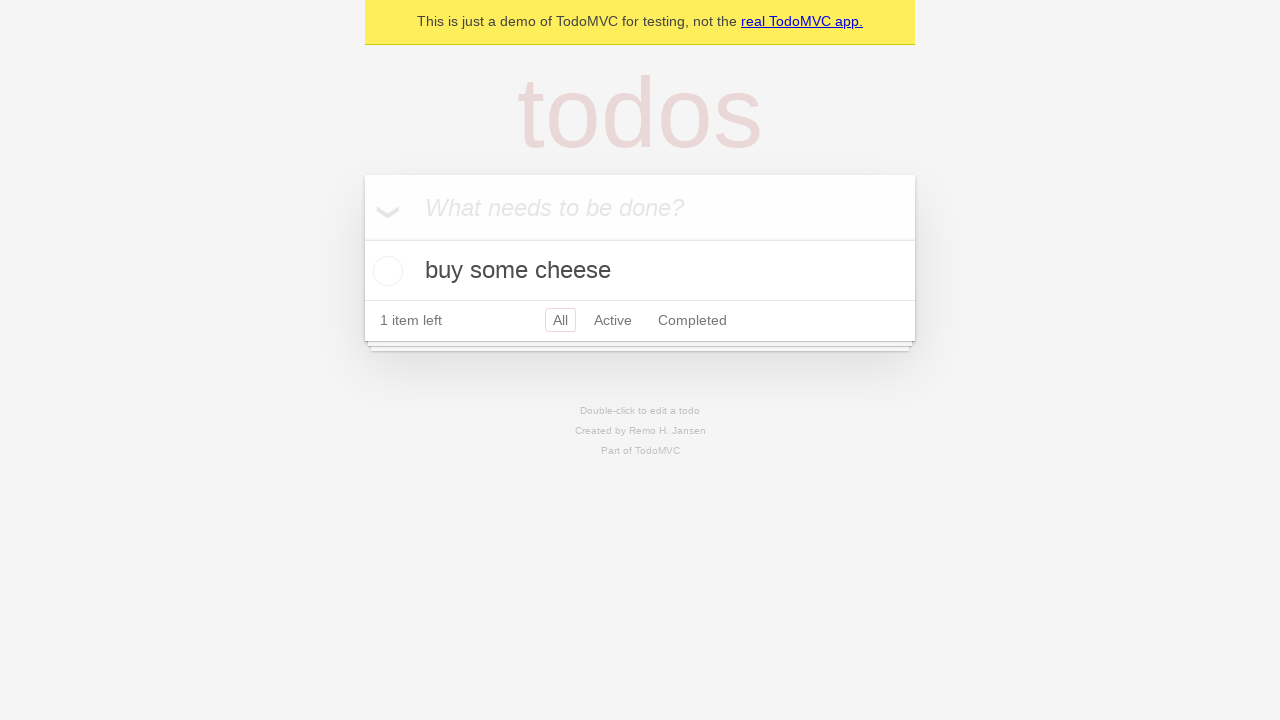

Filled new todo input with 'feed the cat' on .new-todo
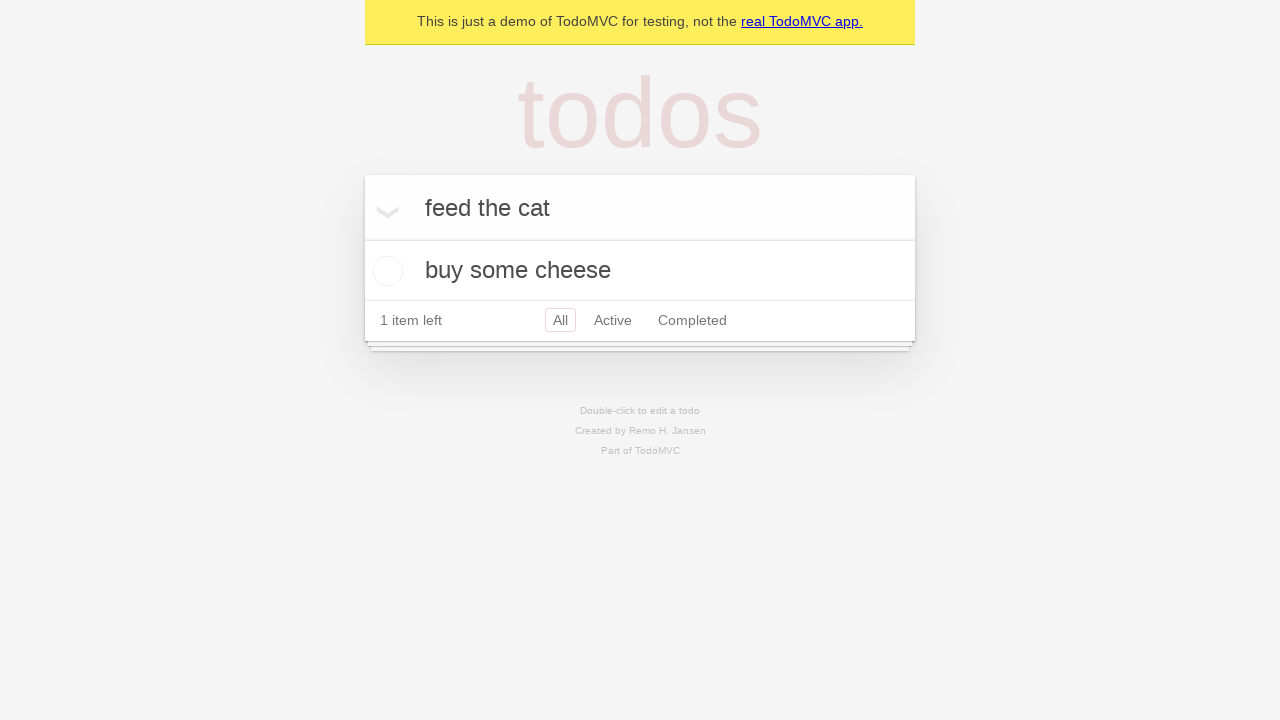

Pressed Enter to add second todo item on .new-todo
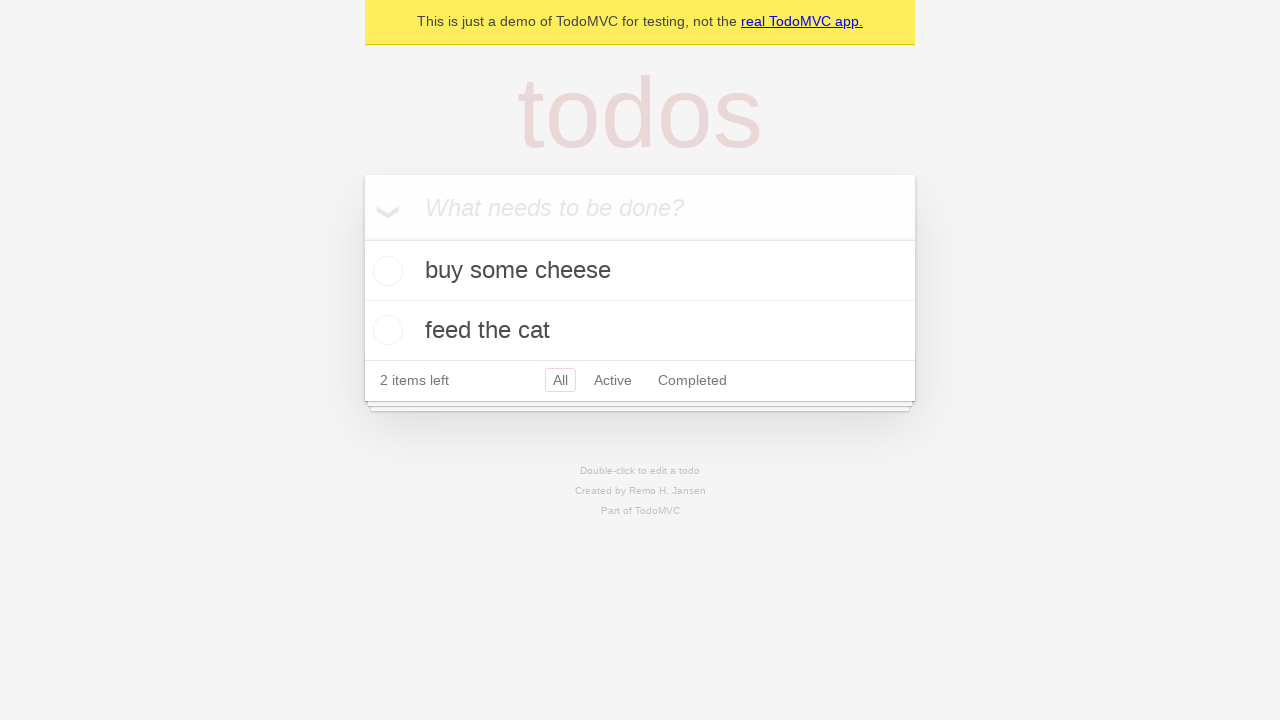

Filled new todo input with 'book a doctors appointment' on .new-todo
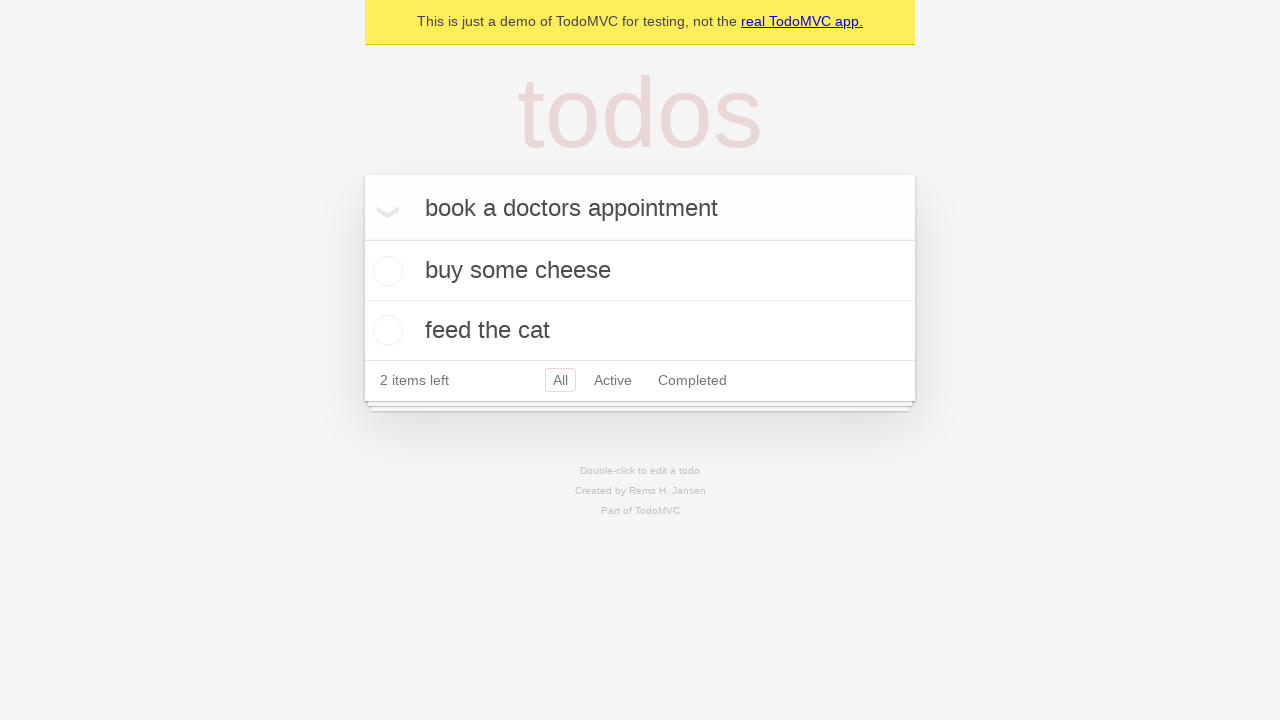

Pressed Enter to add third todo item on .new-todo
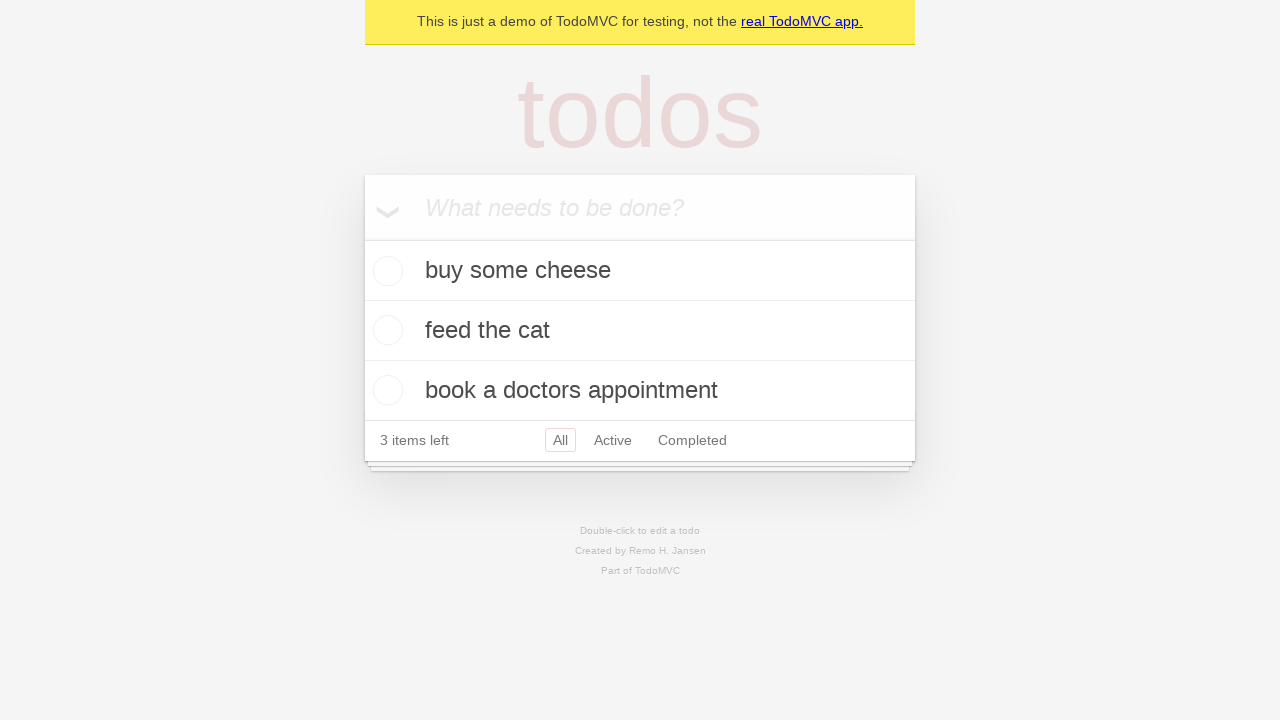

Waited for all three todo items to be visible
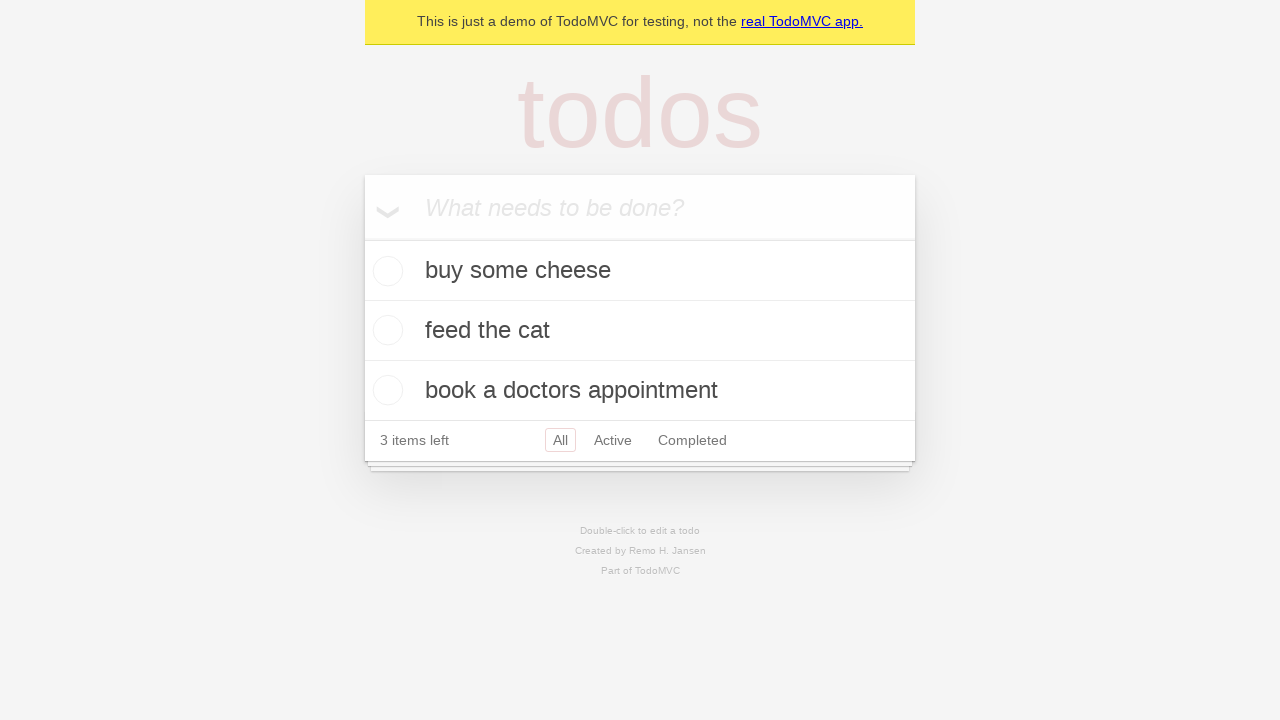

Checked the first todo item as completed at (385, 271) on .todo-list li .toggle >> nth=0
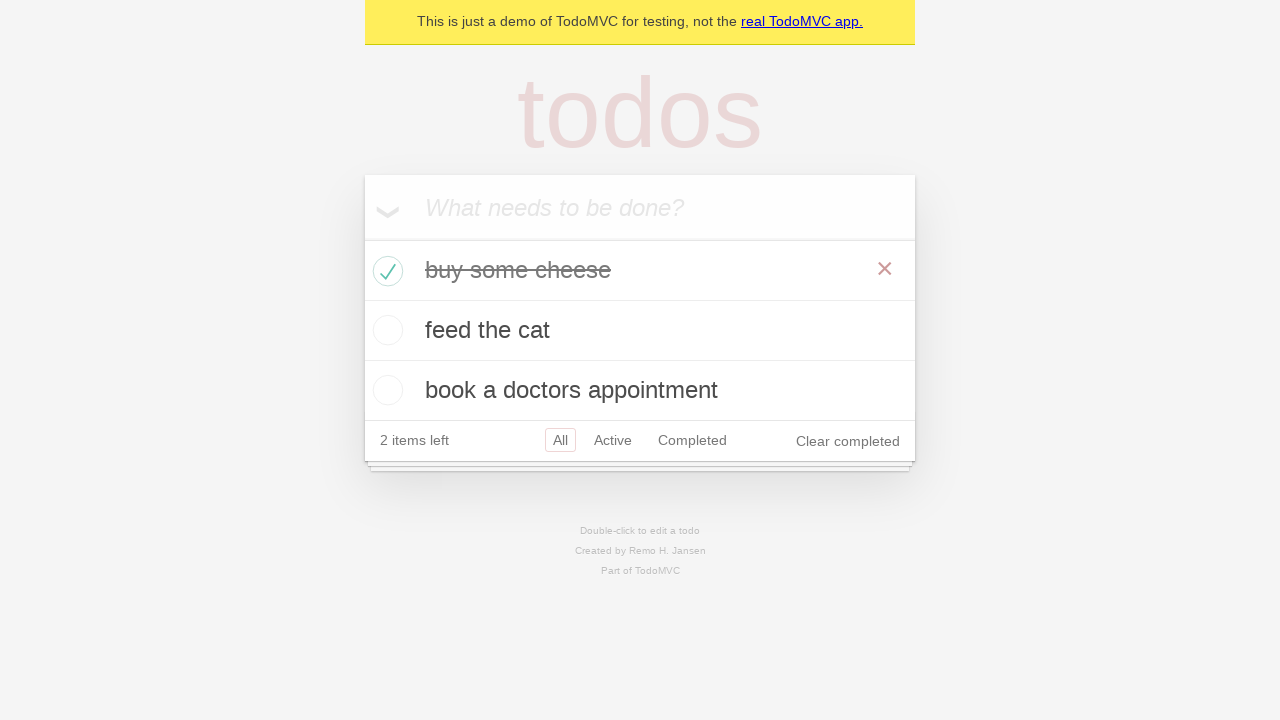

Clicked the Clear completed button at (848, 441) on .clear-completed
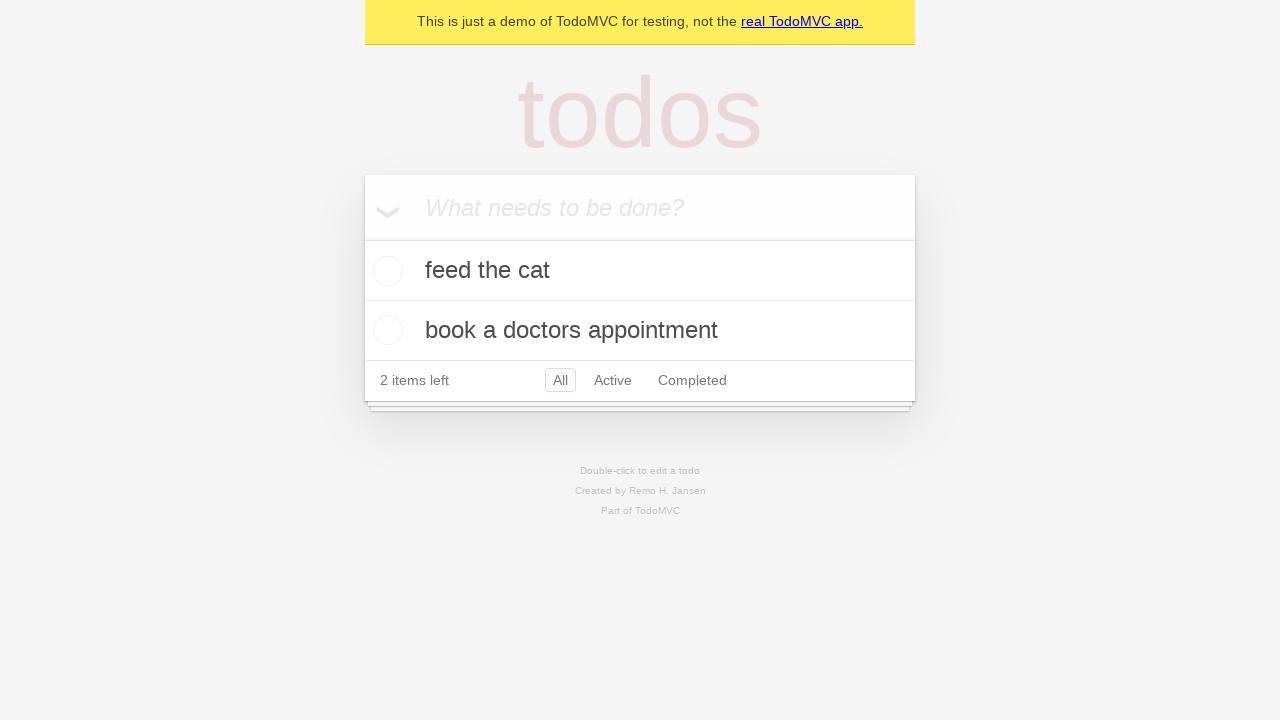

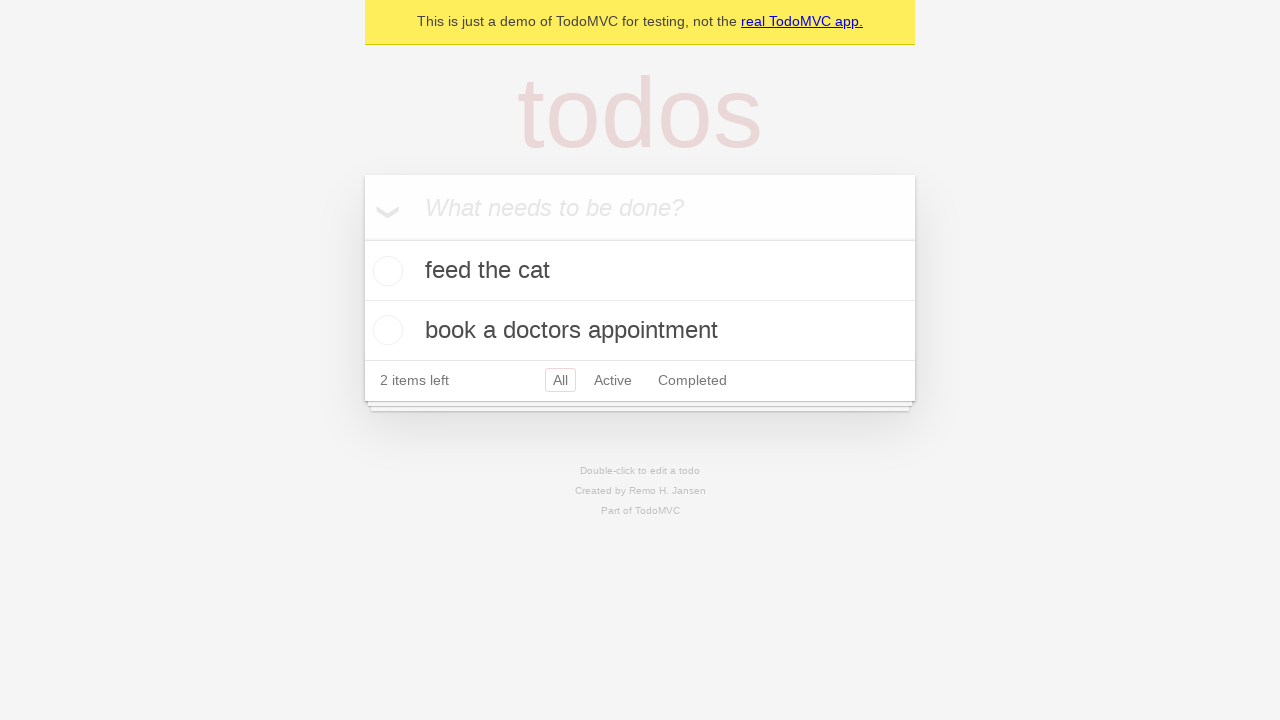